Tests the date picker functionality on Expedia by opening the calendar, selecting a date (21st of the current visible month), and confirming the selection.

Starting URL: https://www.expedia.com/

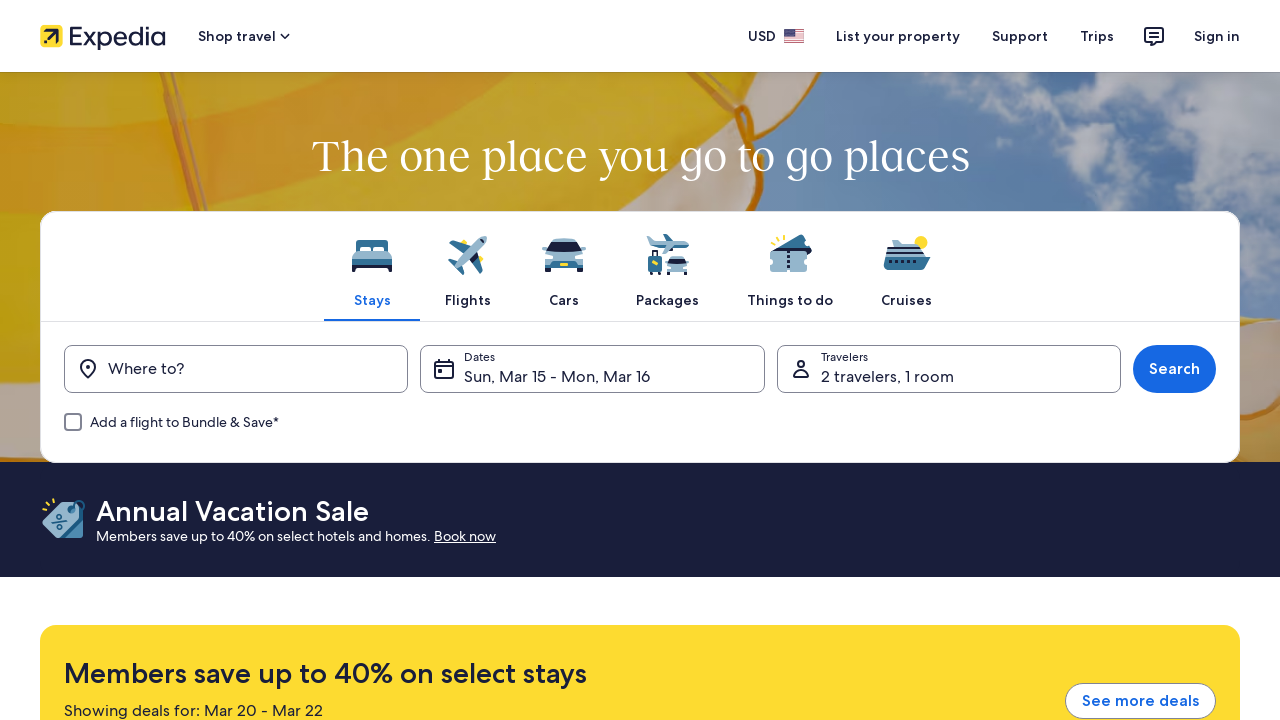

Clicked date range selector button to open calendar at (592, 369) on button[name='EGDSDateRange-date-selector-trigger']
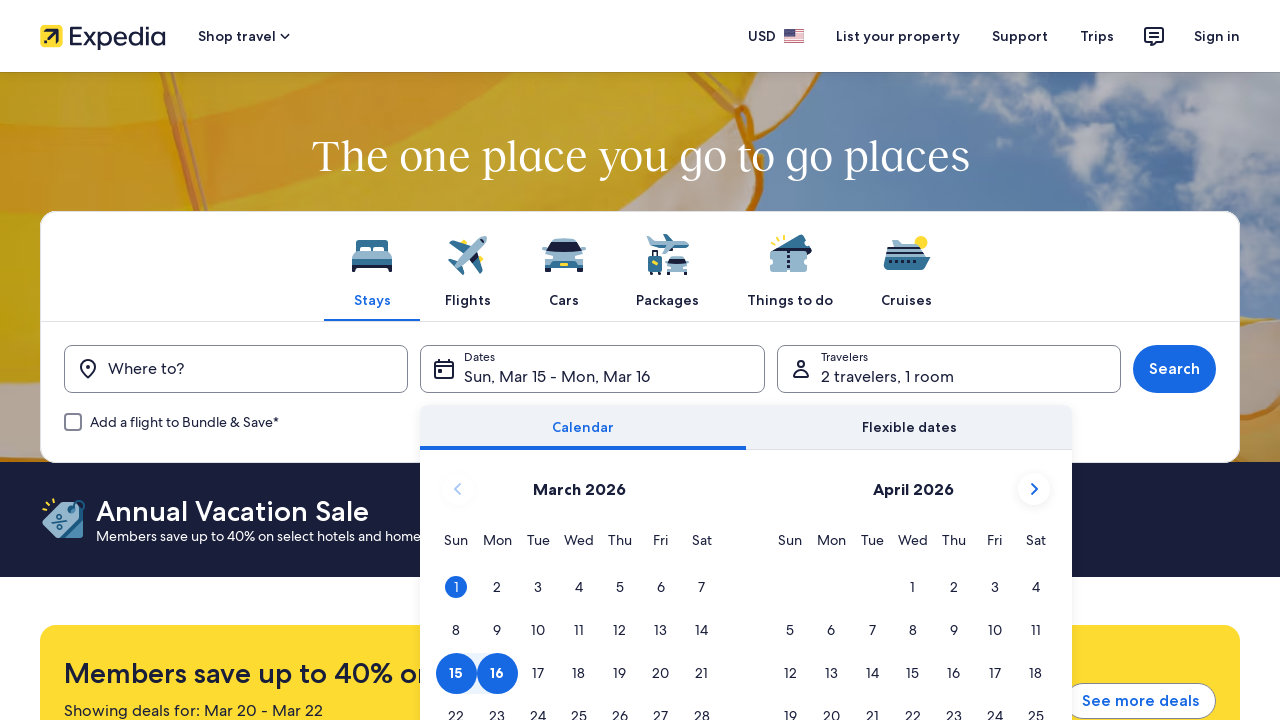

Calendar month view loaded
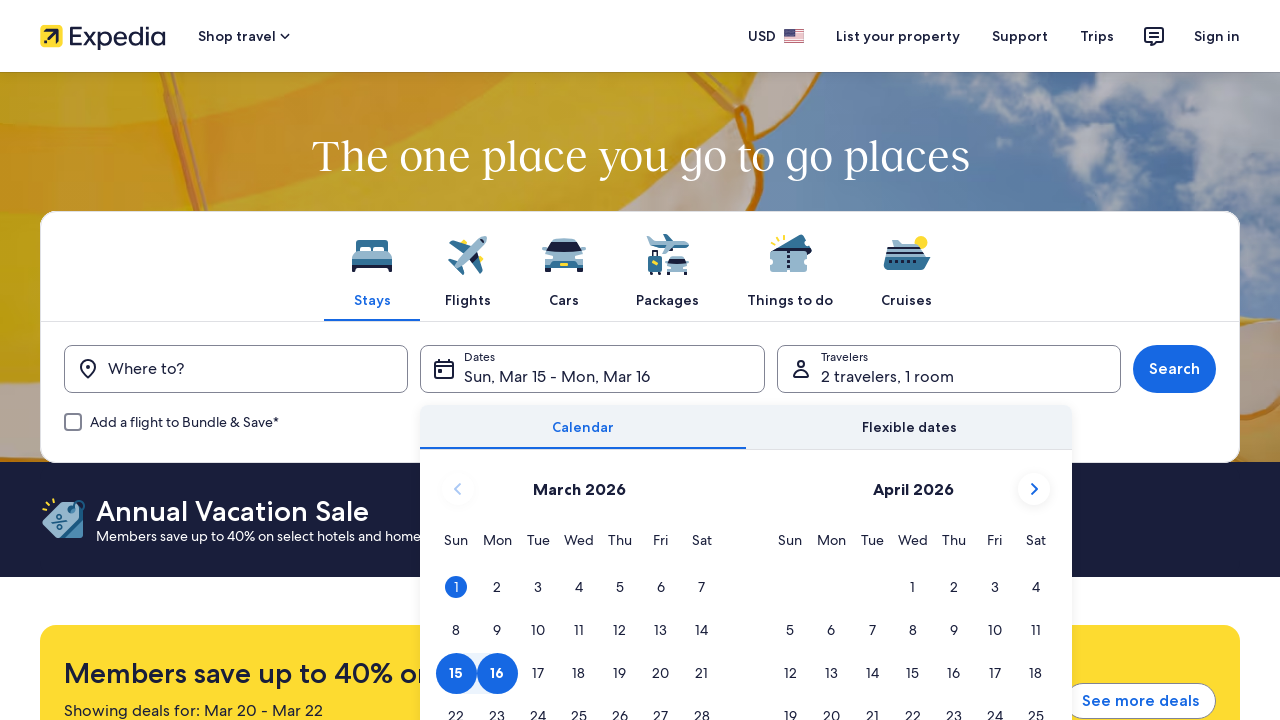

Selected the 21st day of the current visible month at (702, 673) on div.uitk-month-double-left >> div:text-is('21')
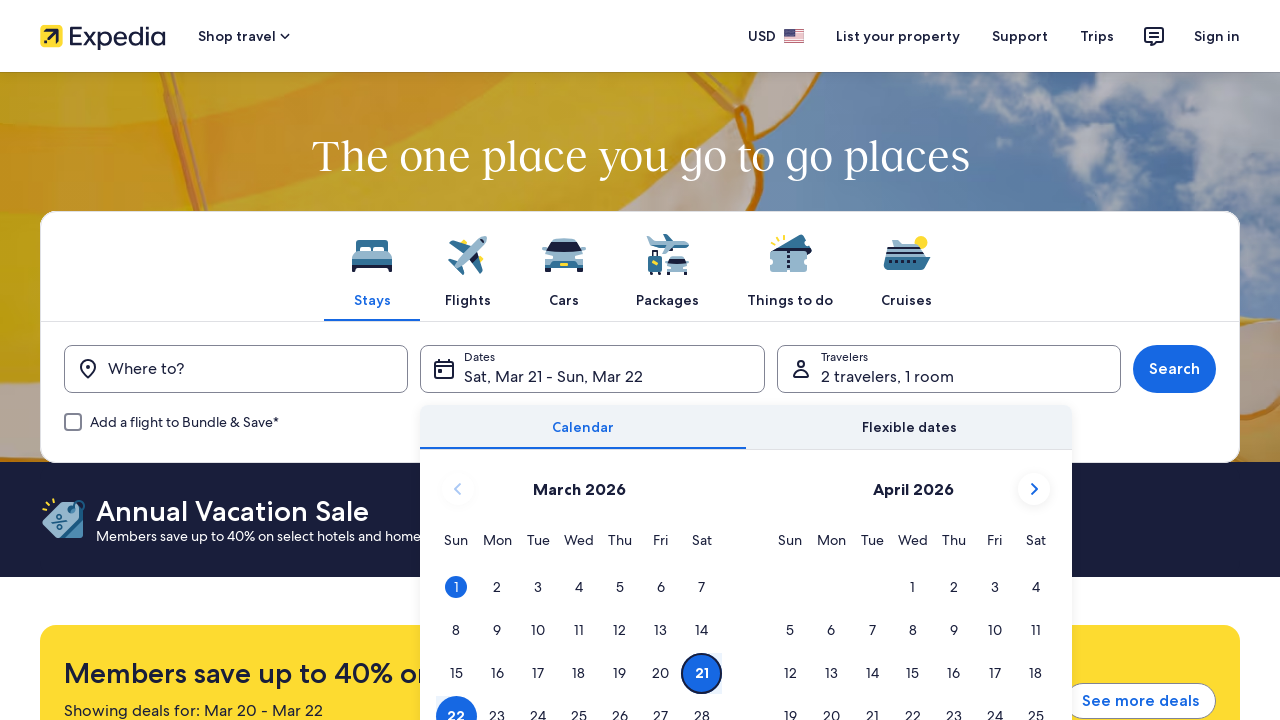

Clicked Done button to confirm date selection at (1028, 361) on button.uitk-button-primary:has-text('Done')
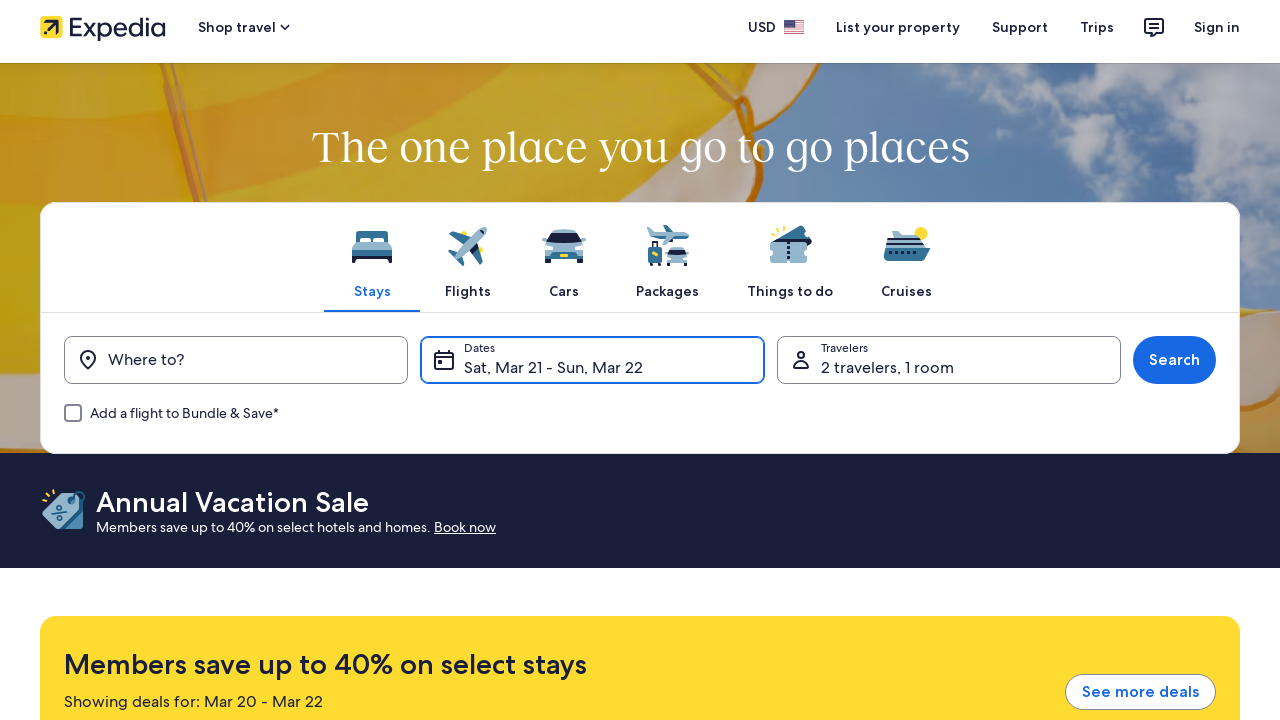

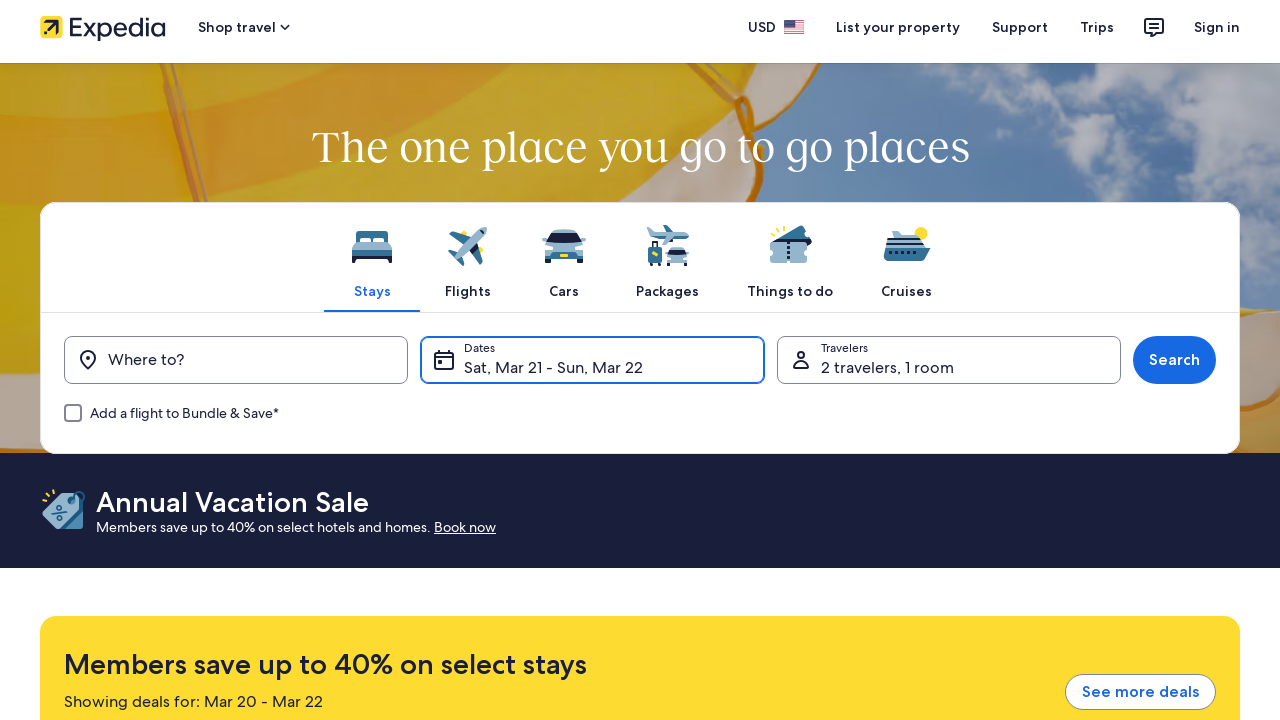